Tests the user registration form by filling in all required fields (username, password, full name, email, and captcha) and then clicking the Reset button to clear the form.

Starting URL: https://adactinhotelapp.com/Register.php

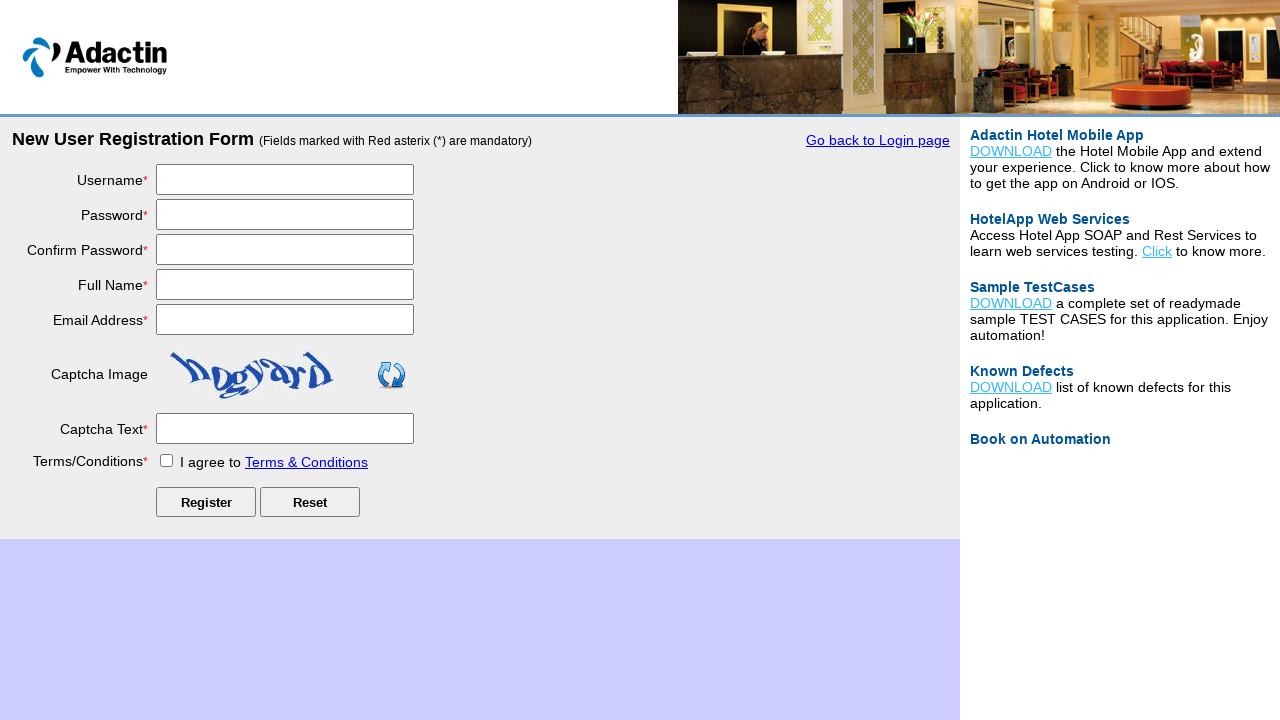

Filled username field with 'testuser_jake892' on #username
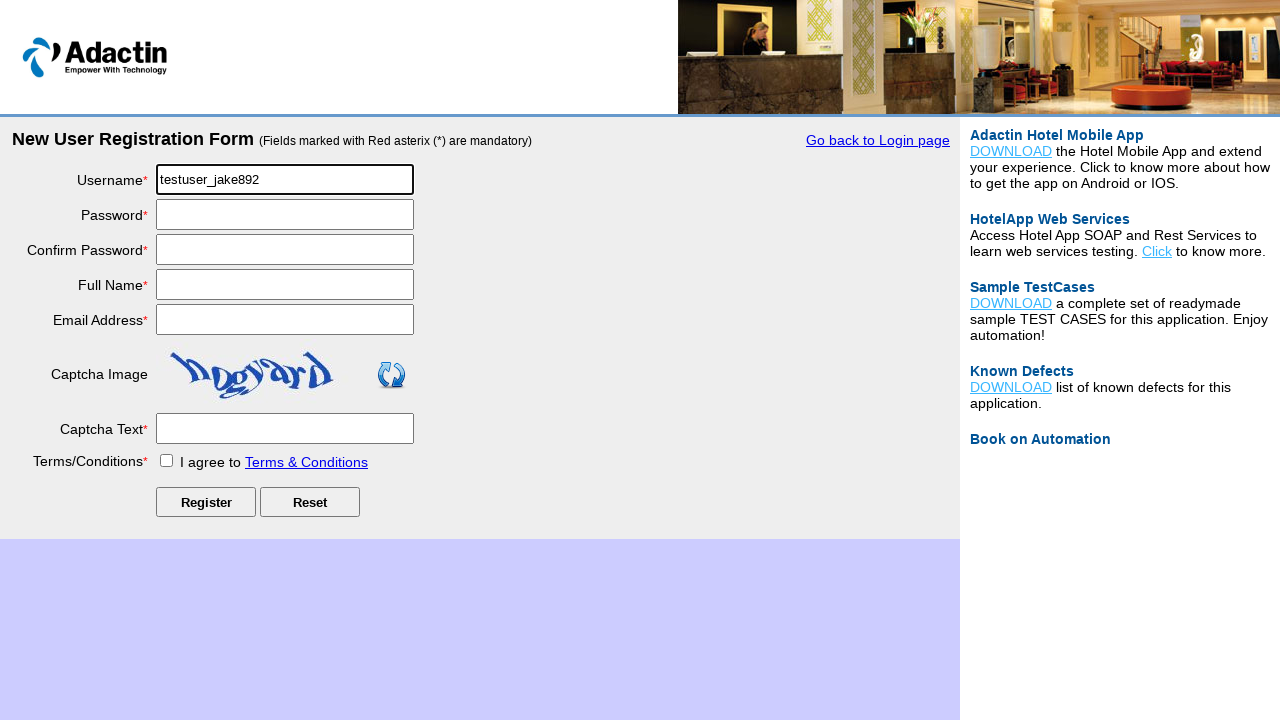

Filled password field with 'SecurePass456!' on #password
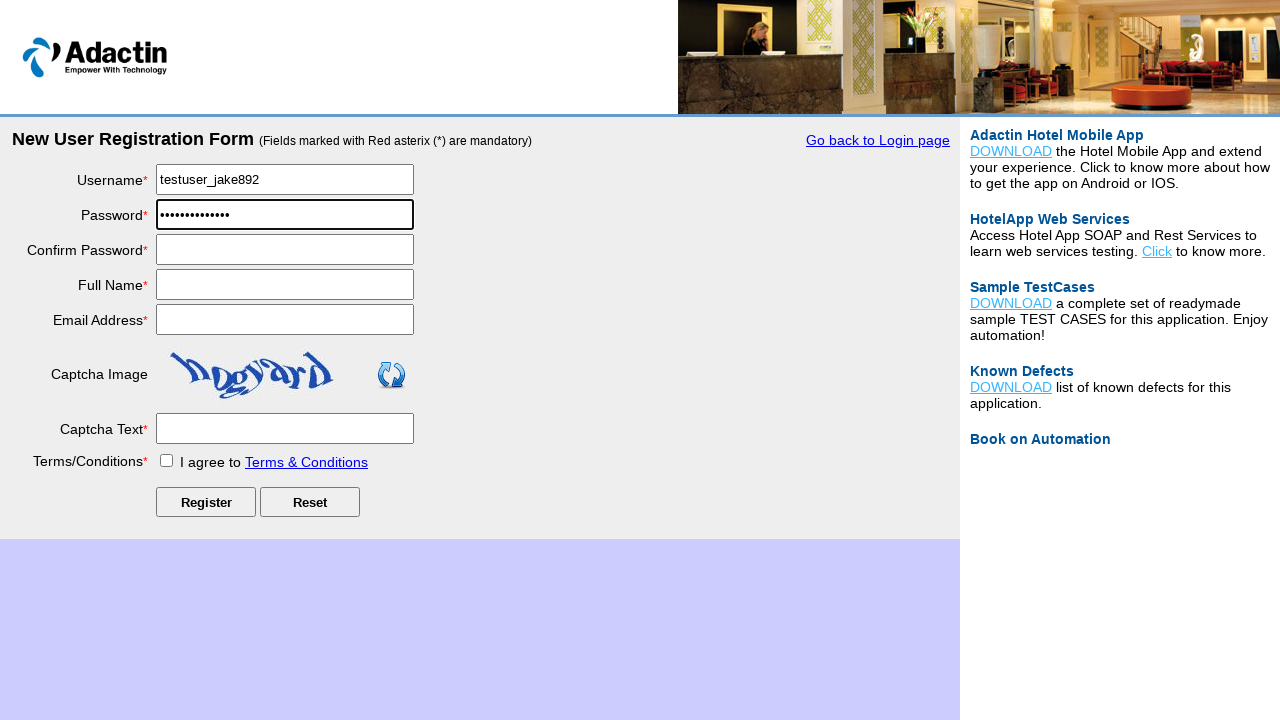

Filled confirm password field with 'SecurePass456!' on #re_password
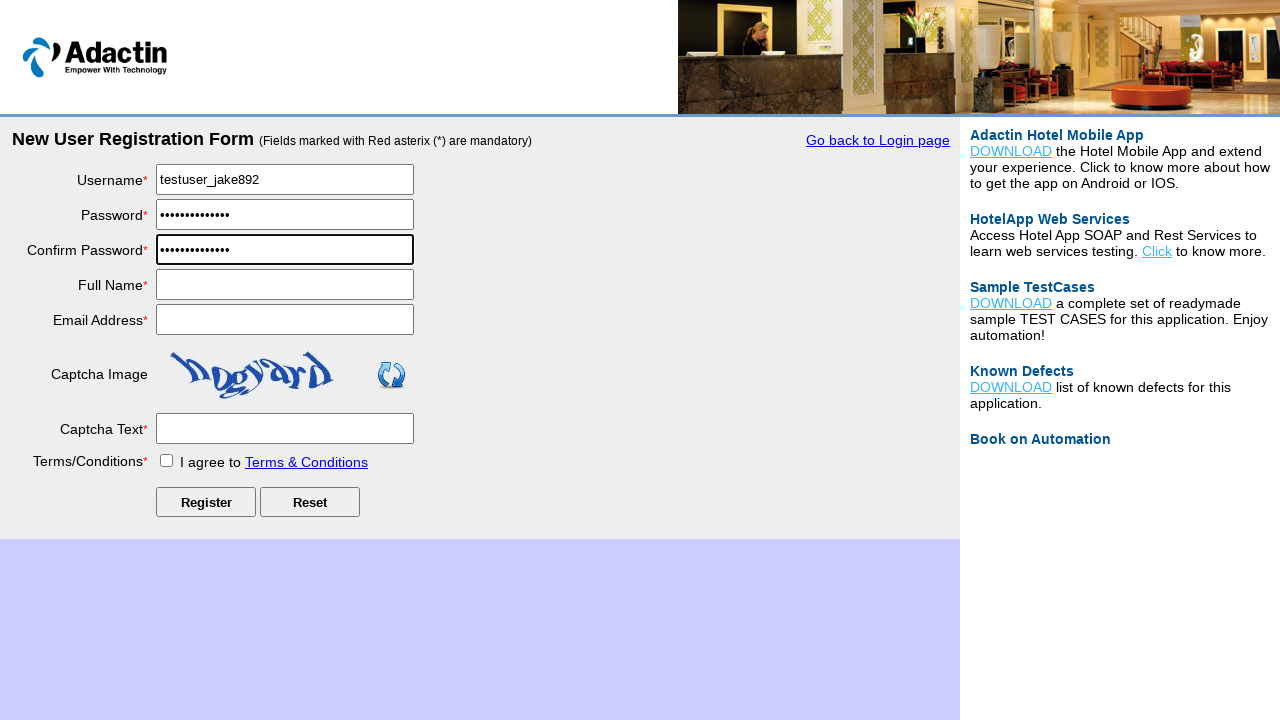

Filled full name field with 'Jake Morrison' on #full_name
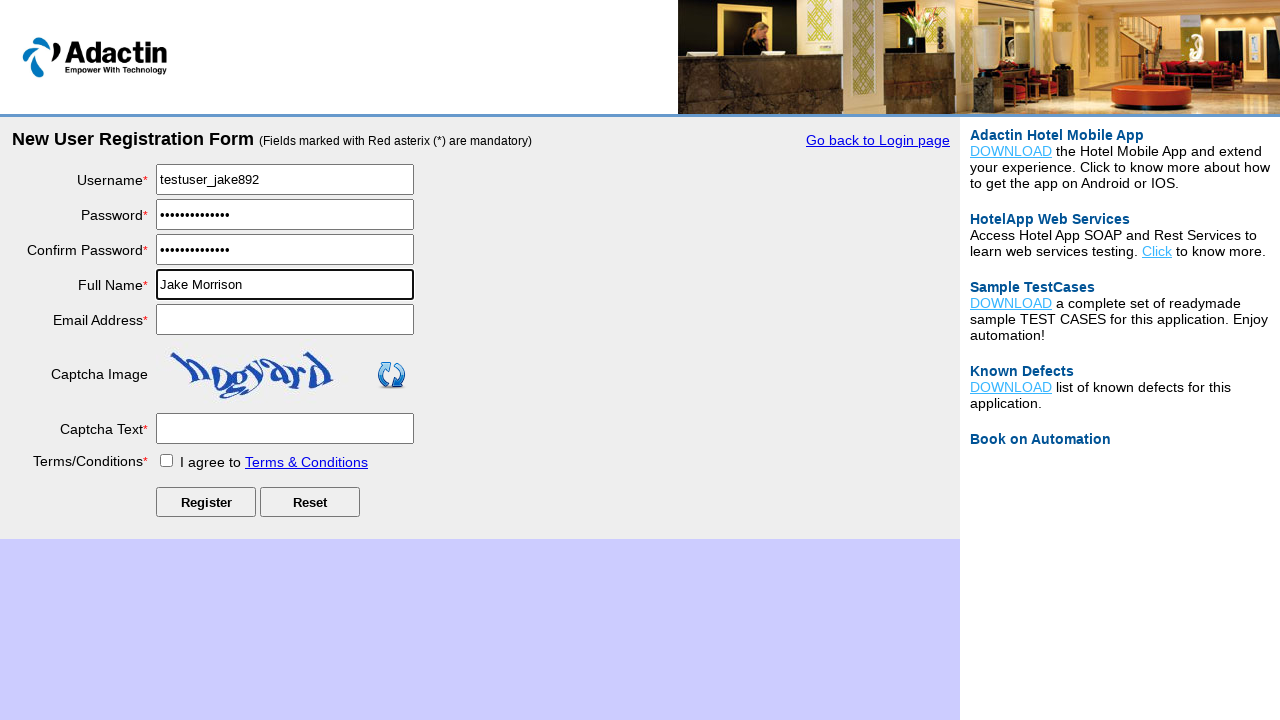

Filled email address field with 'jake.morrison892@example.com' on #email_add
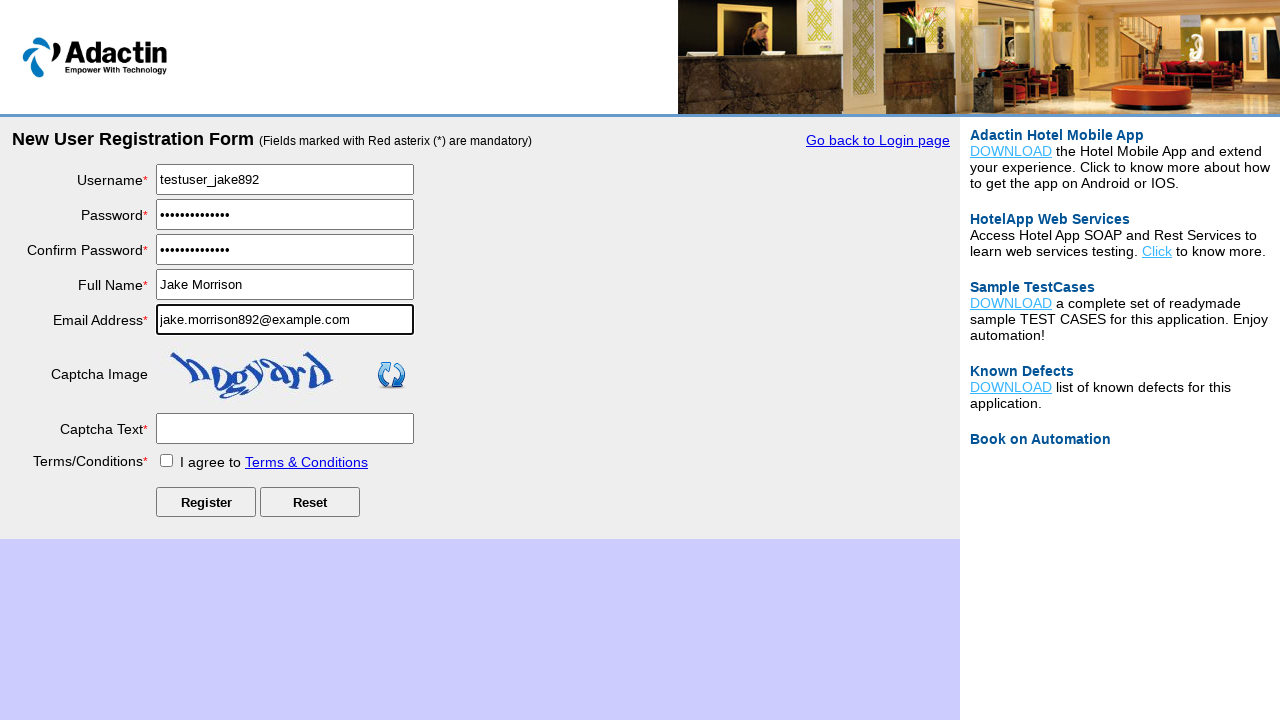

Filled captcha field with placeholder value on #captcha-form
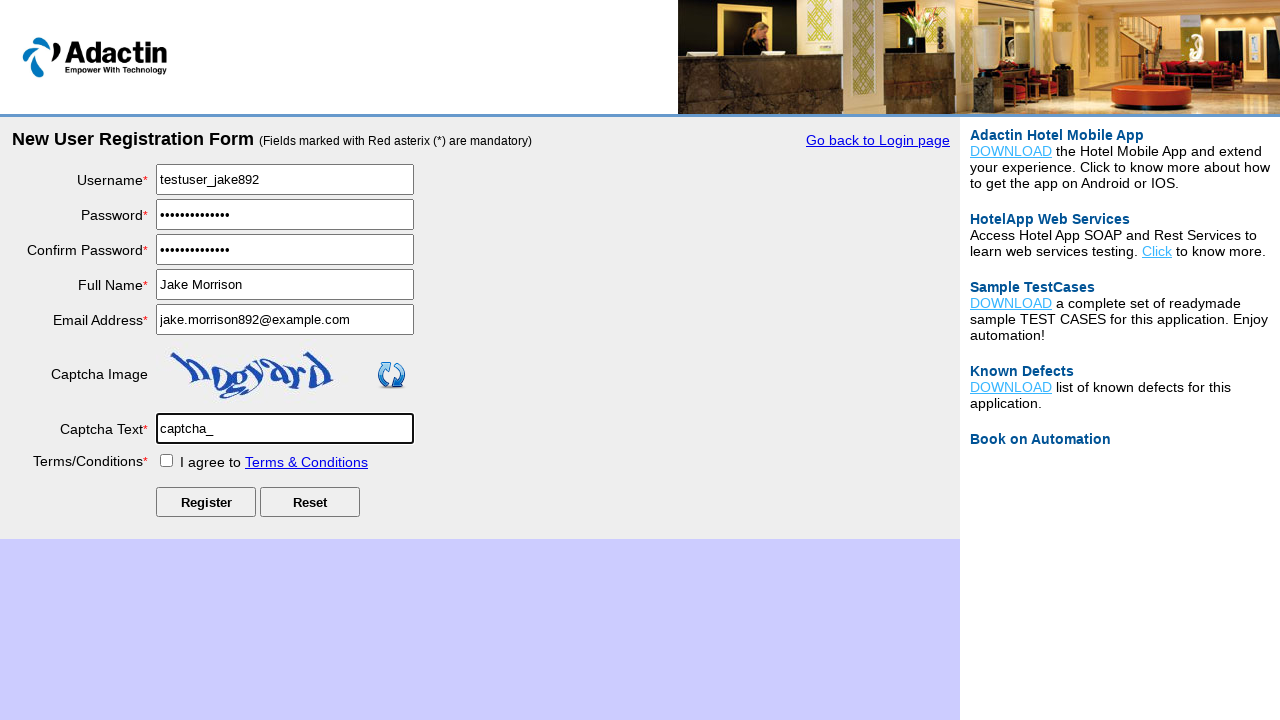

Clicked Reset button to clear the registration form at (310, 502) on #Reset
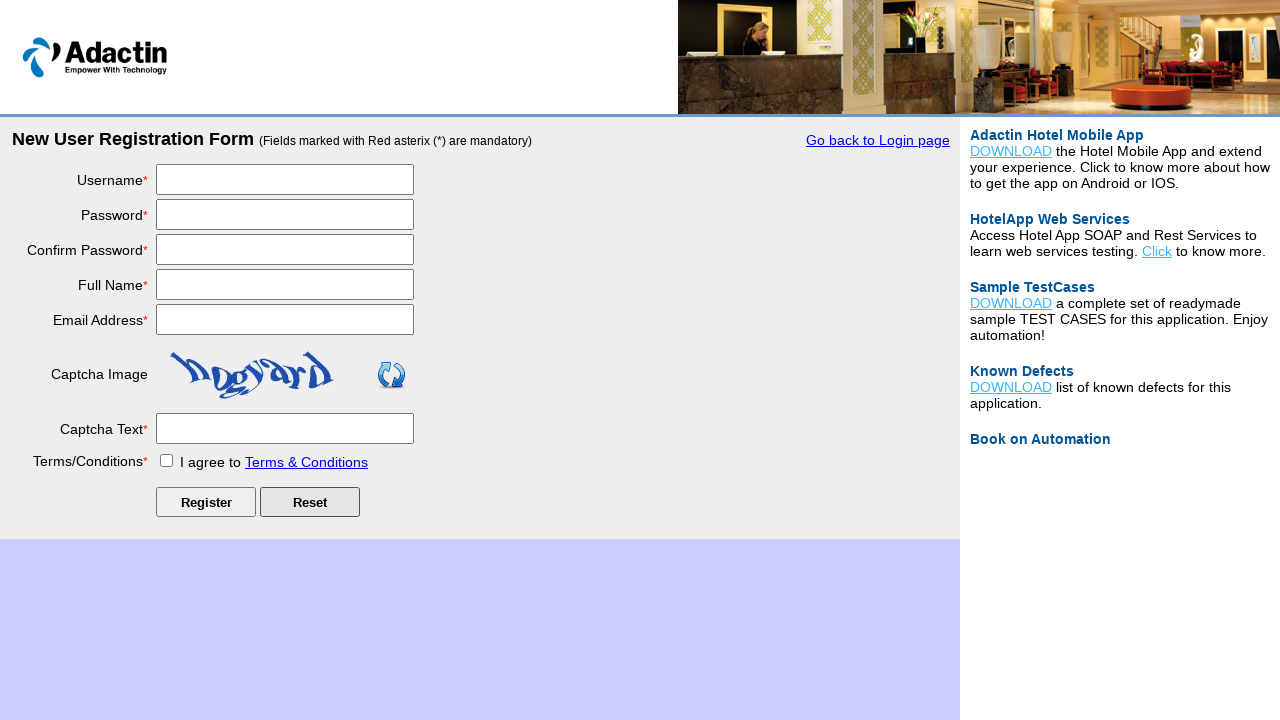

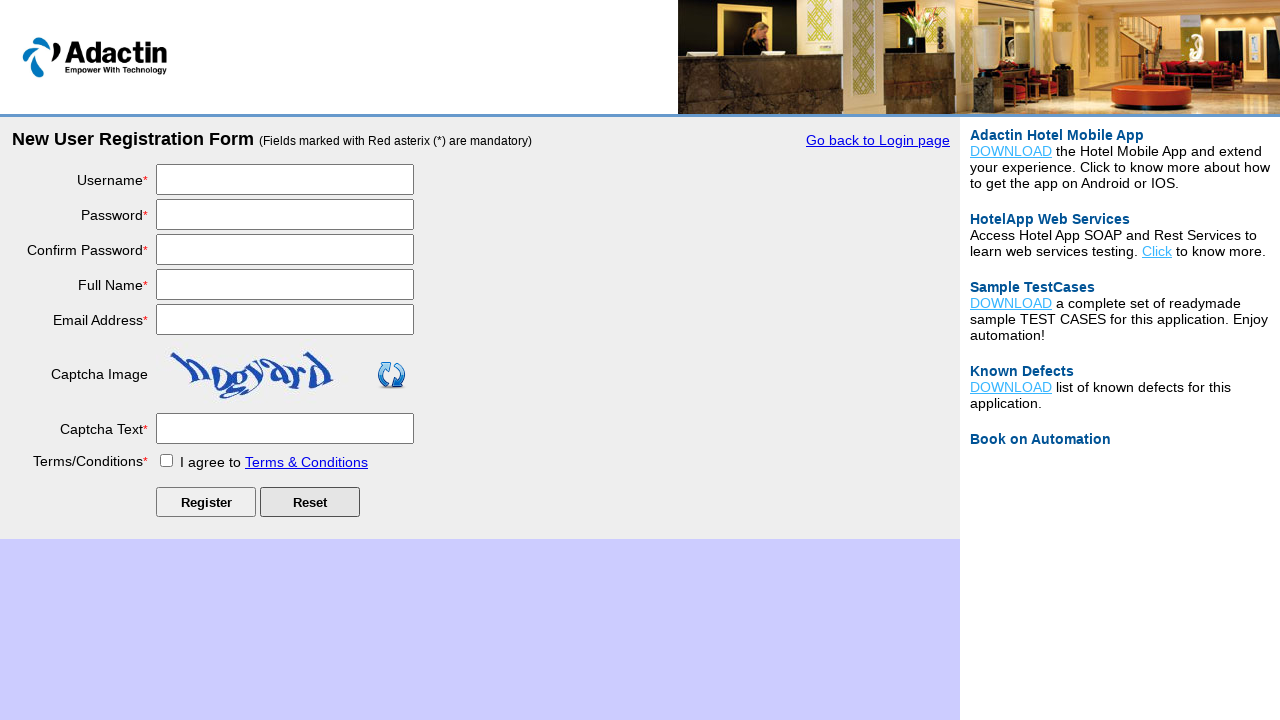